Verifies that the inputs page loads correctly and all input elements (number, text, password, date) are visible on the page.

Starting URL: https://practice.expandtesting.com/inputs

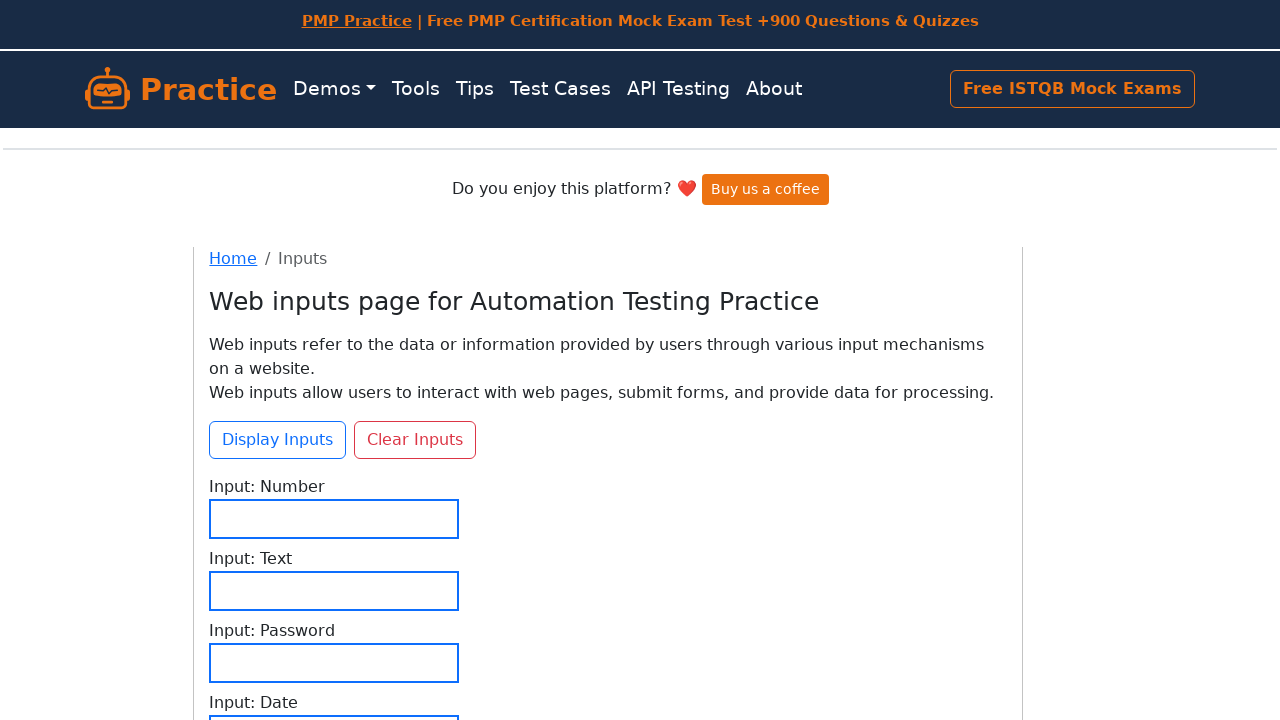

Navigated to inputs page at https://practice.expandtesting.com/inputs
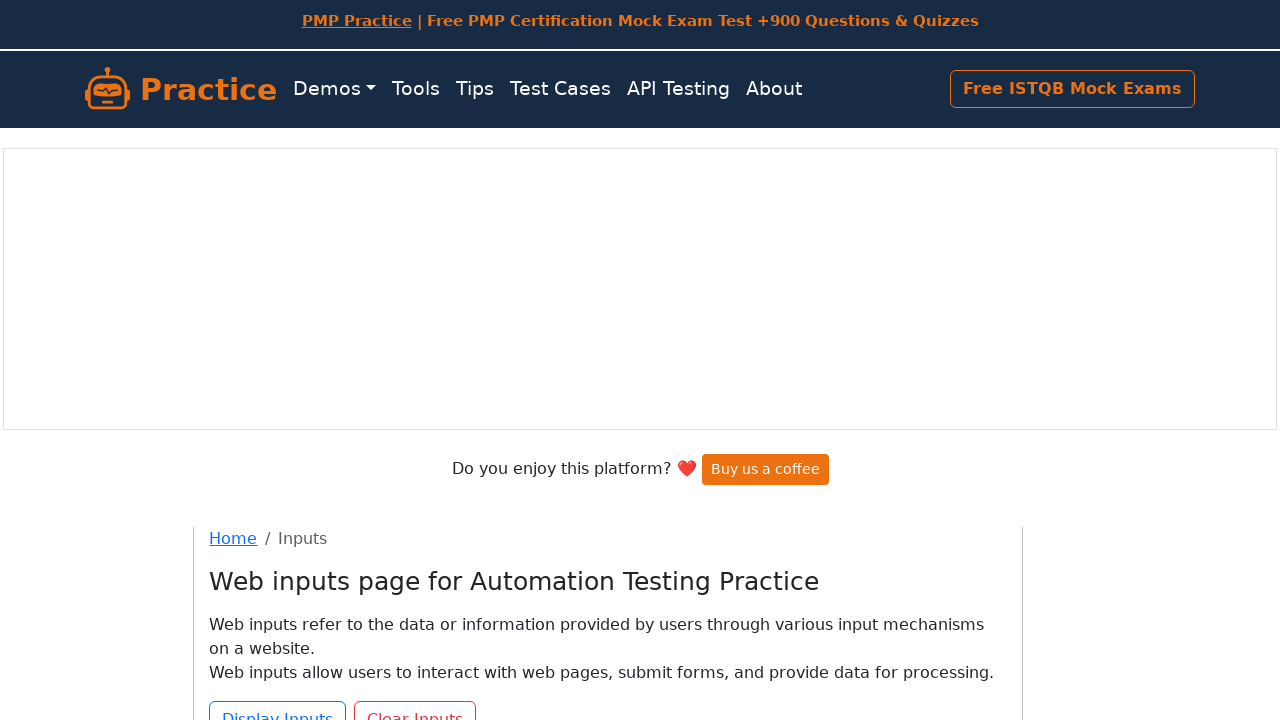

Number input element is visible
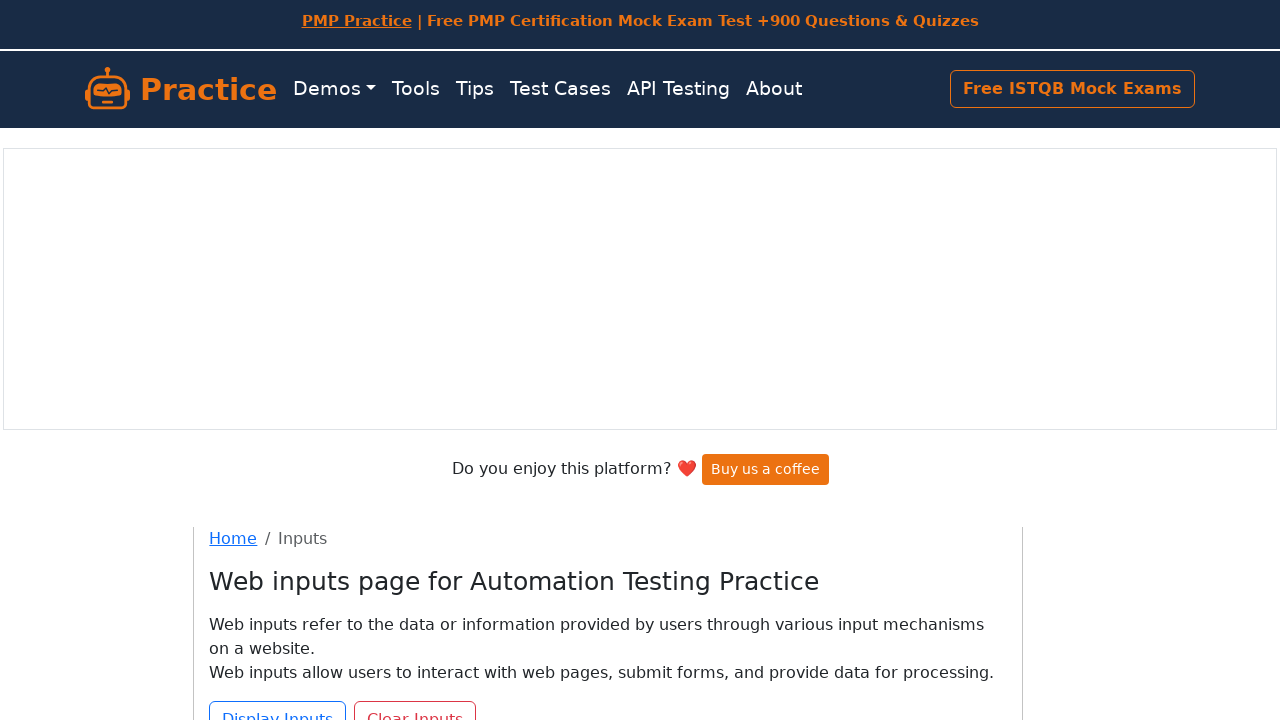

Text input element is visible
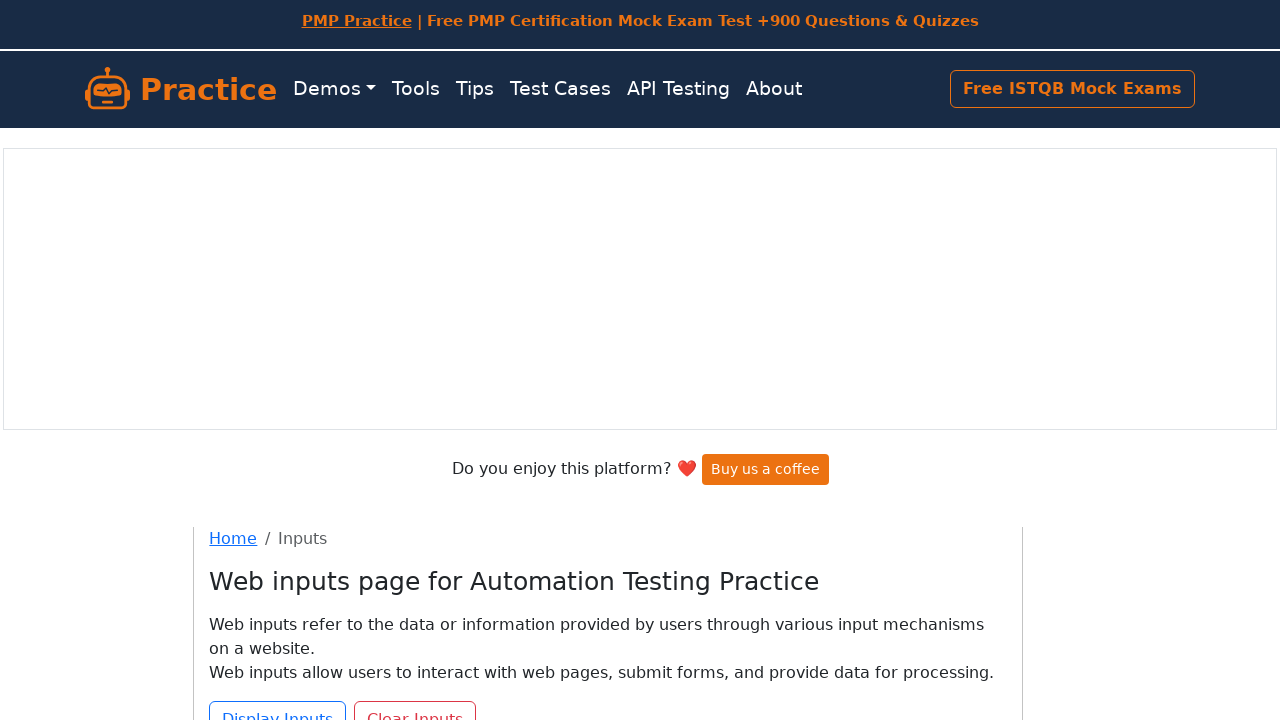

Password input element is visible
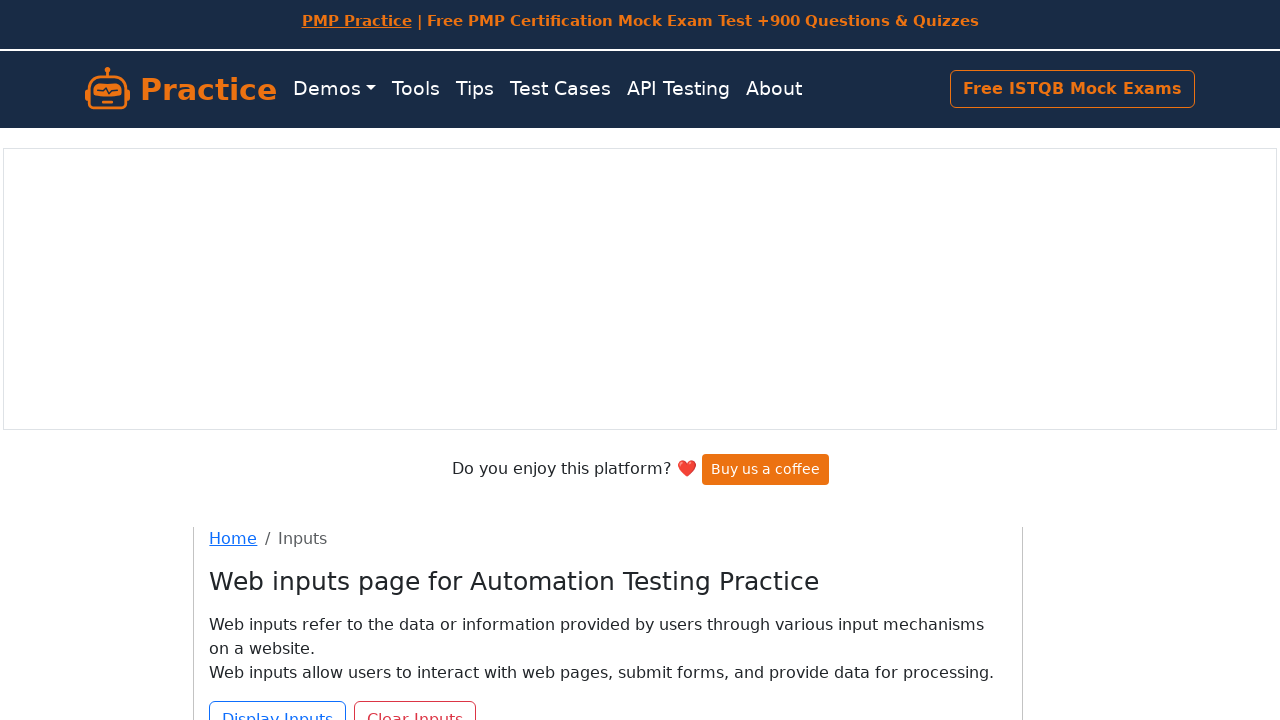

Date input element is visible
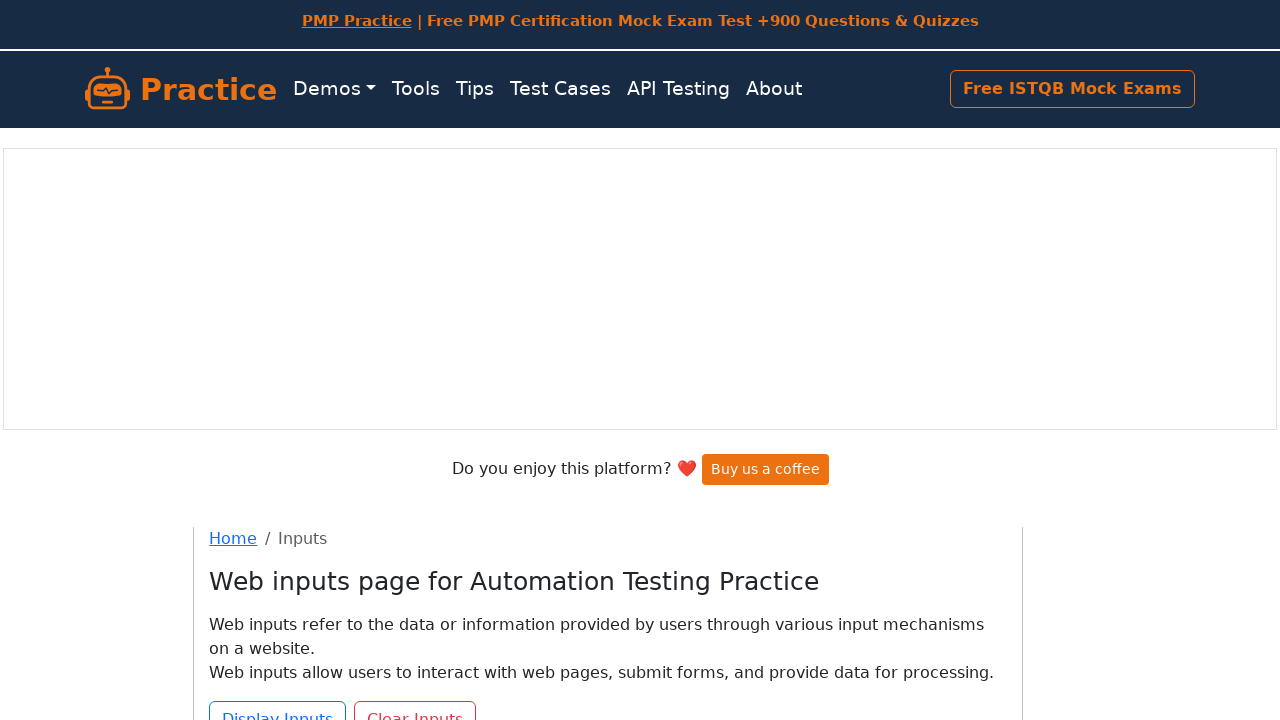

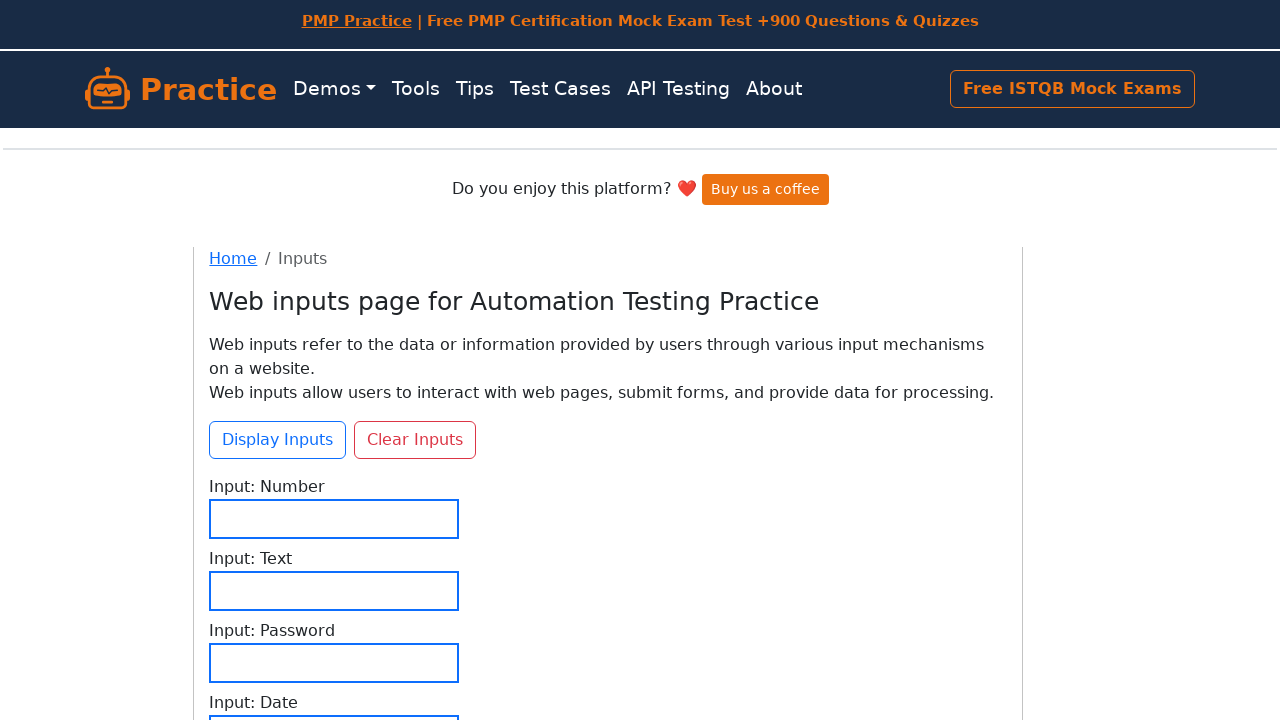